Tests filling an input field with text and pressing Enter, then verifies the submitted value appears in the form results

Starting URL: https://crossbrowsertesting.github.io/selenium_example_page.html

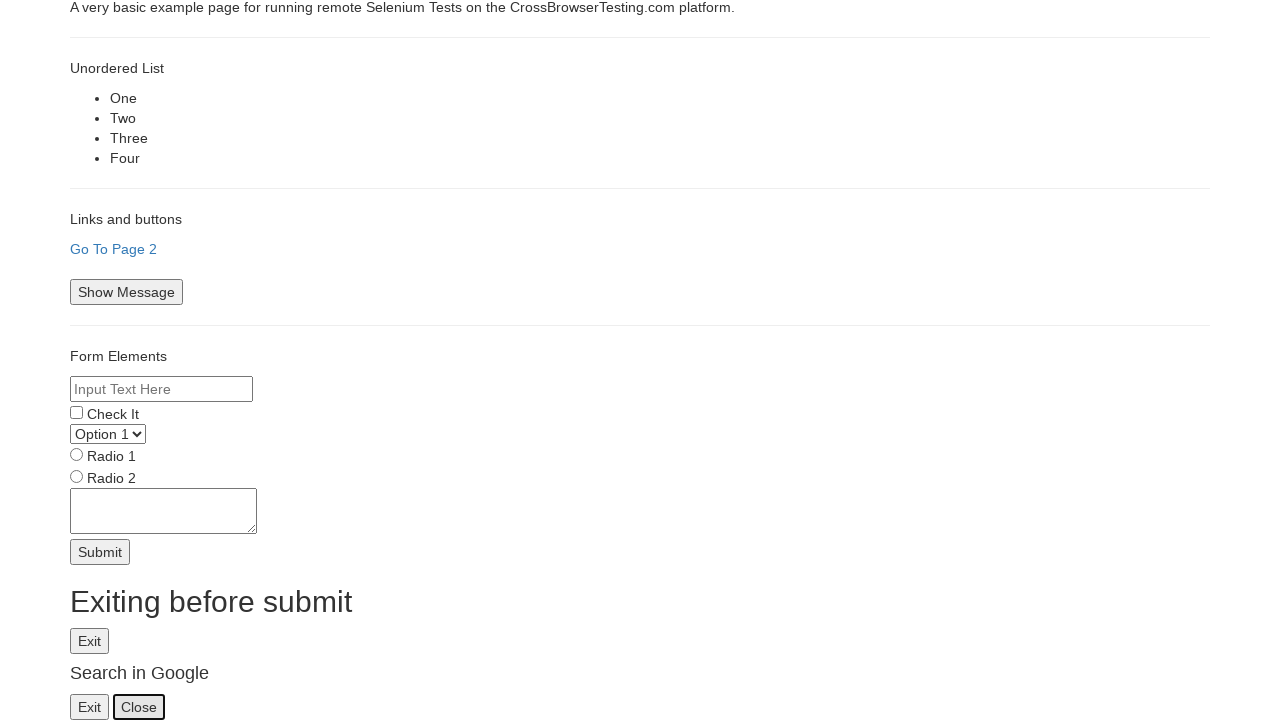

Filled text input field with 'Hello' on form#myform input[name='text']
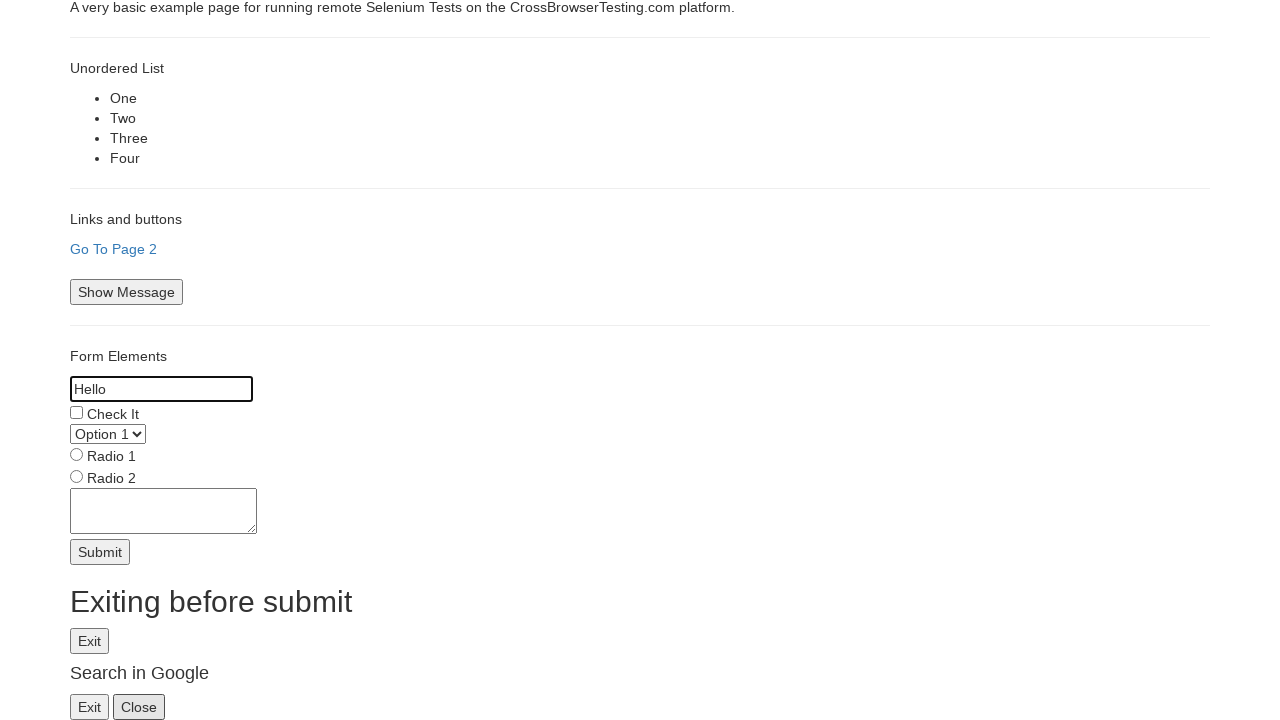

Pressed Enter key to submit the form on form#myform input[name='text']
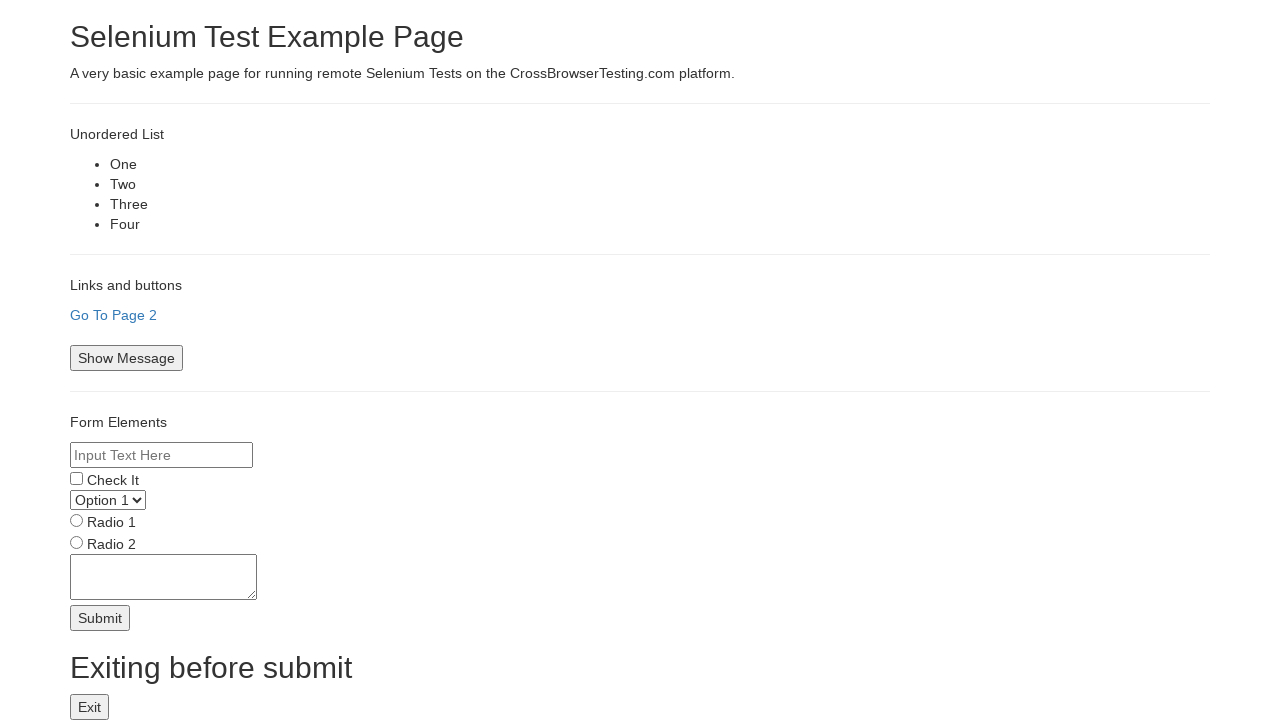

Form results section appeared on the page
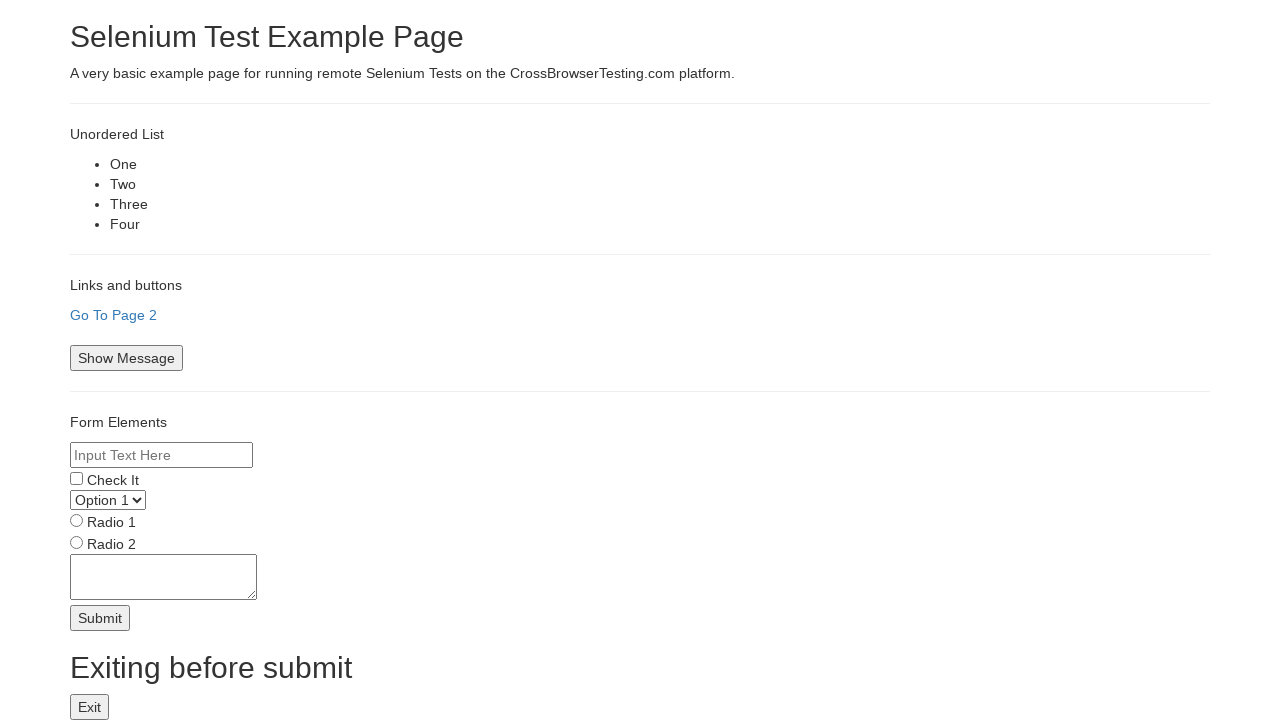

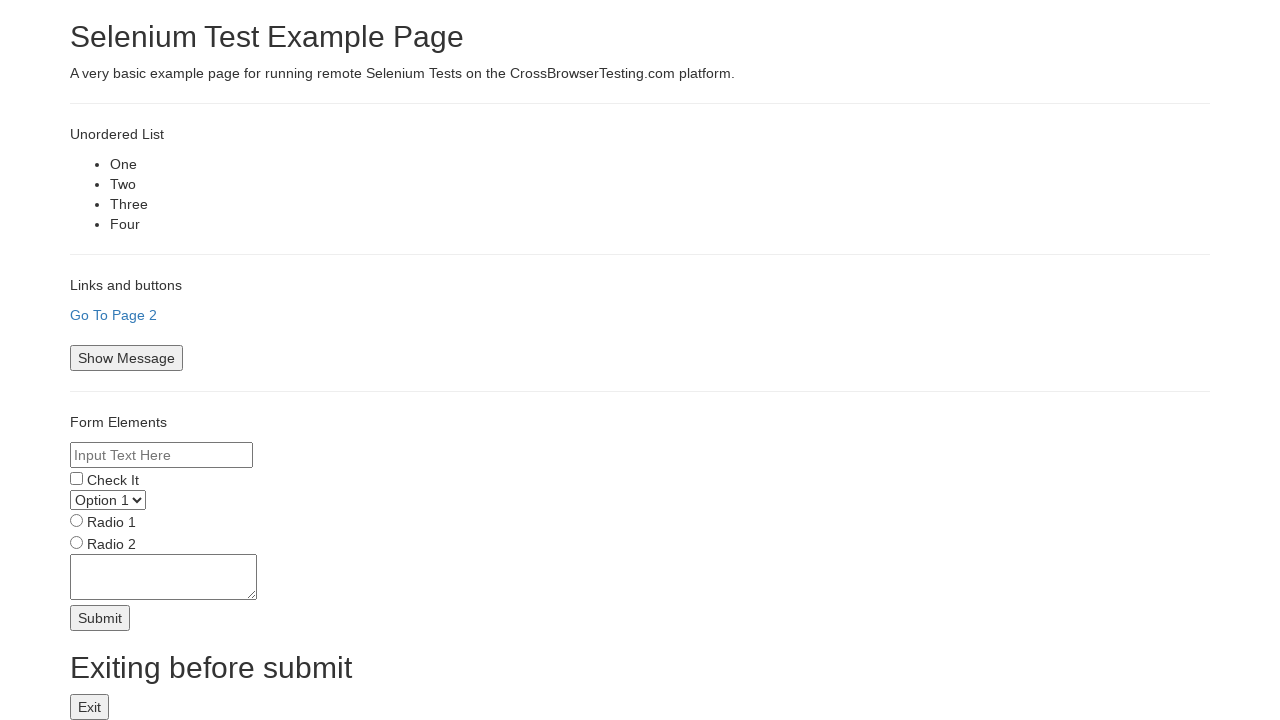